Tests an e-commerce flow by searching for products, adding a specific item (Cashews) to cart, and proceeding through checkout to place an order

Starting URL: https://rahulshettyacademy.com/seleniumPractise/#/

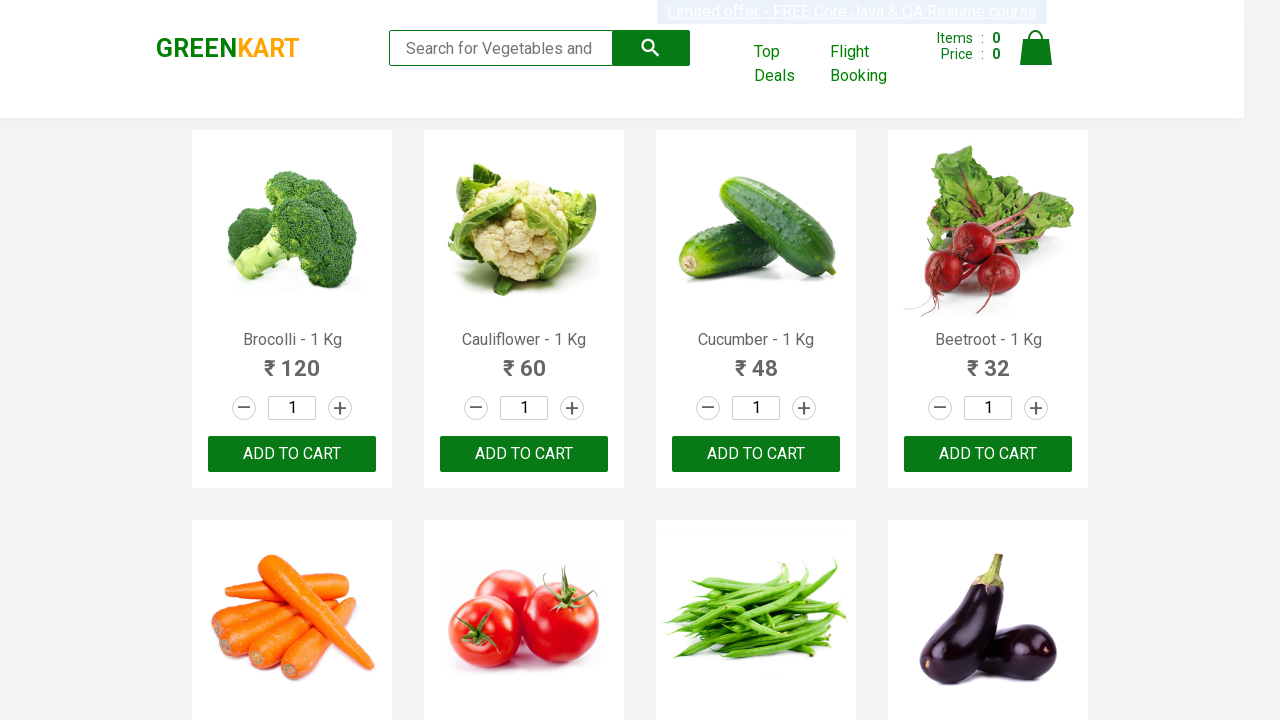

Filled search field with 'ca' on .search-keyword
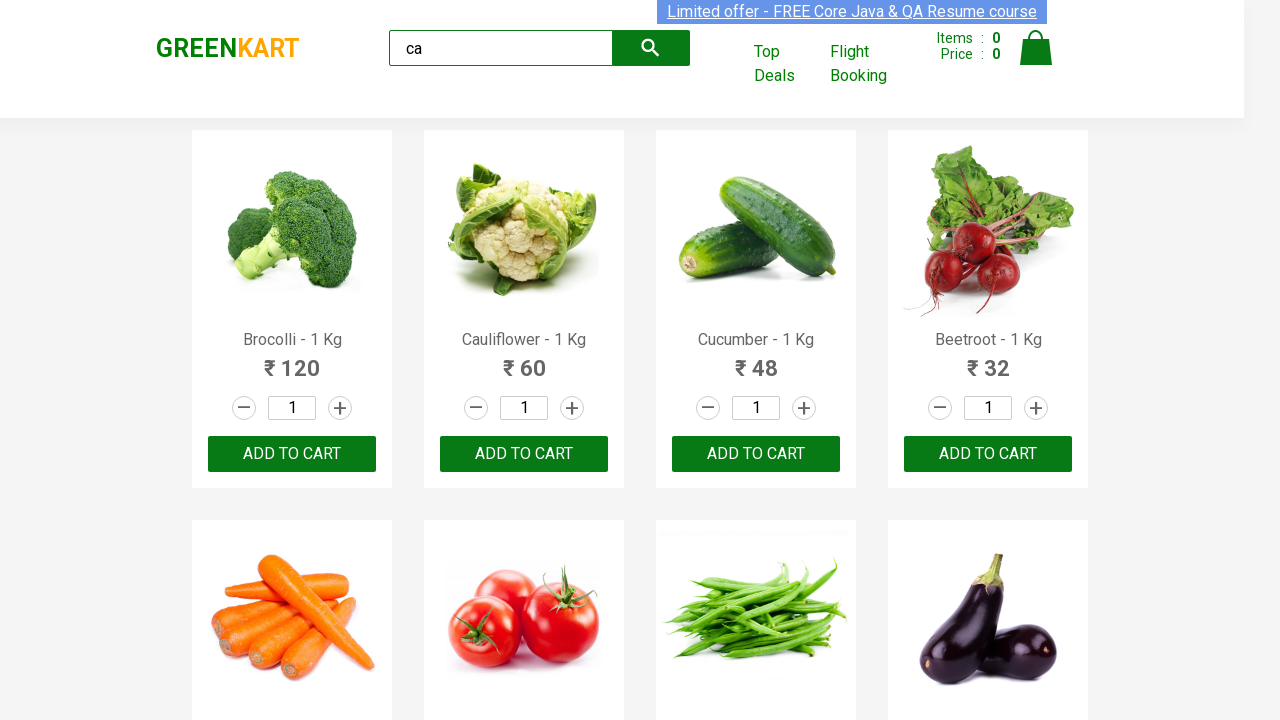

Waited 2 seconds for search results to load
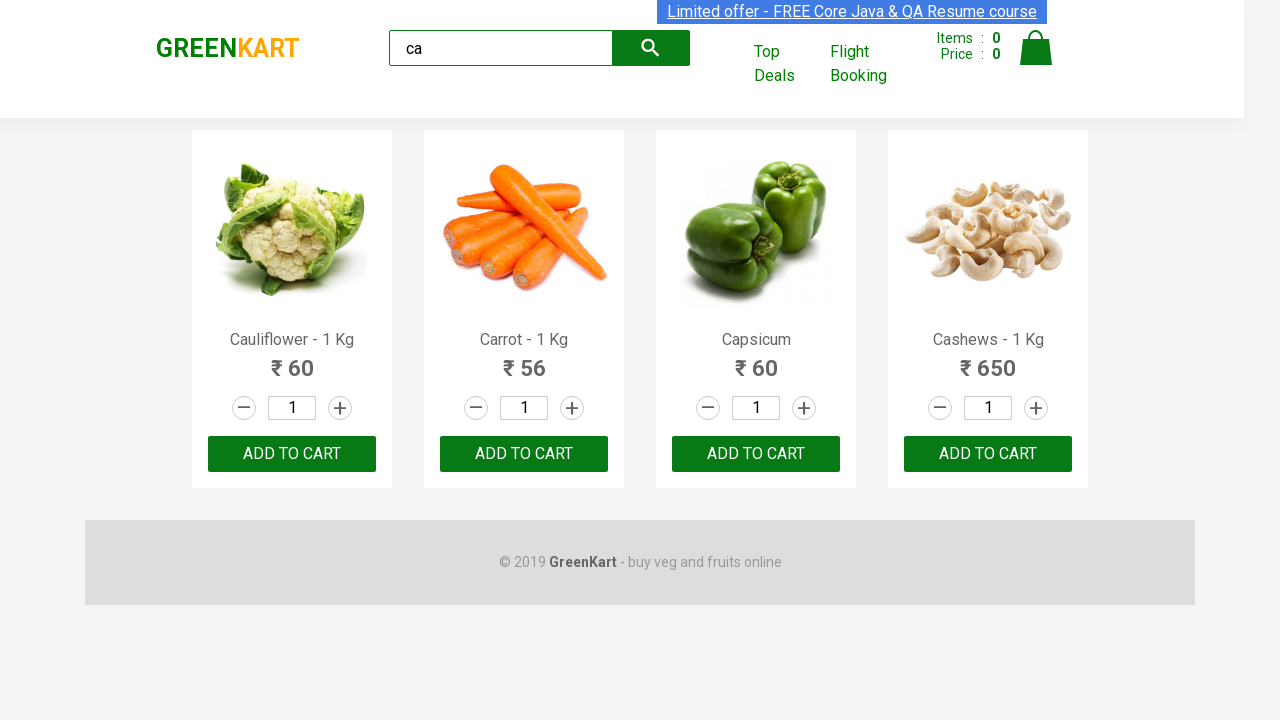

Located all products on the page
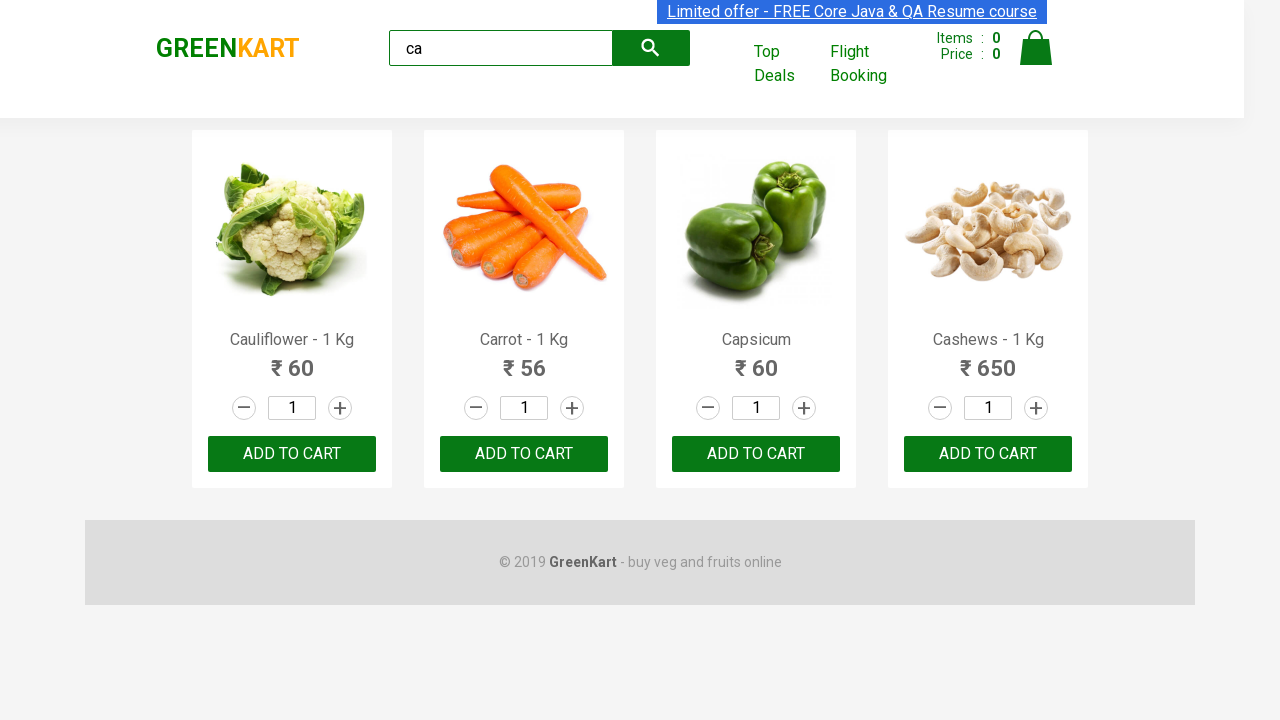

Found and clicked 'Add to Cart' button for Cashews at (988, 454) on .products .product >> nth=3 >> button
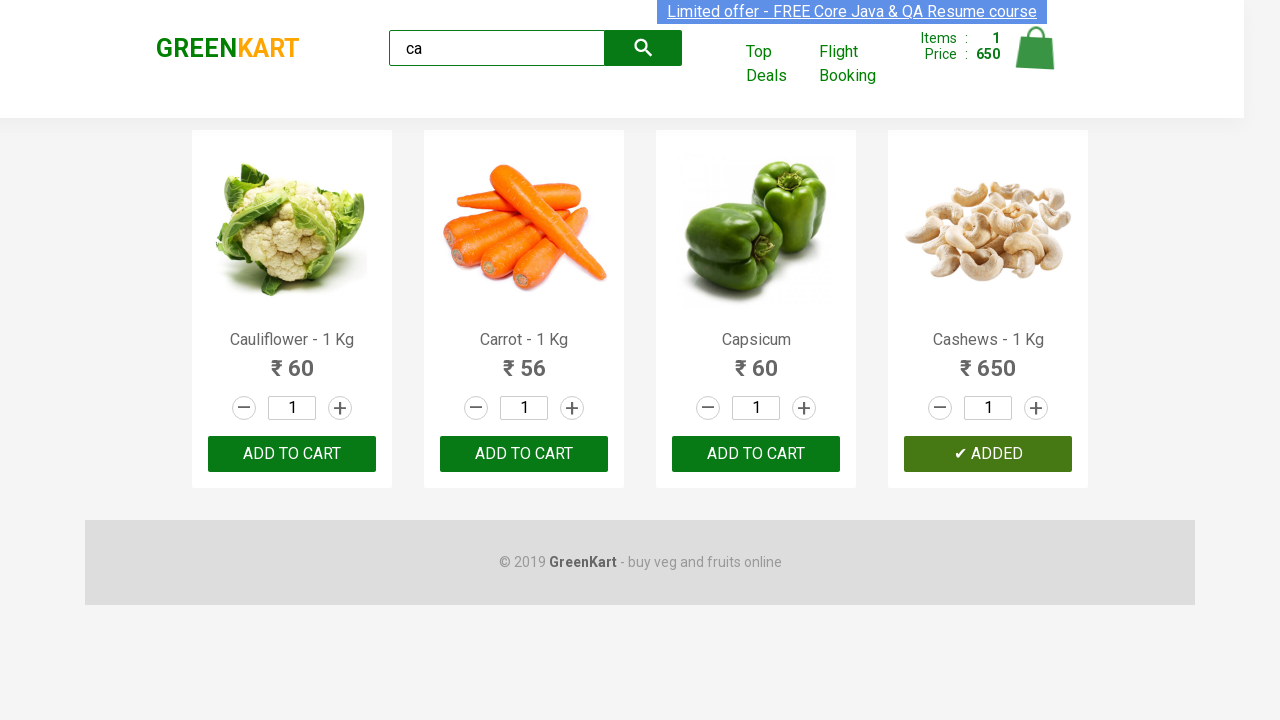

Clicked on cart icon at (1036, 48) on .cart-icon > img
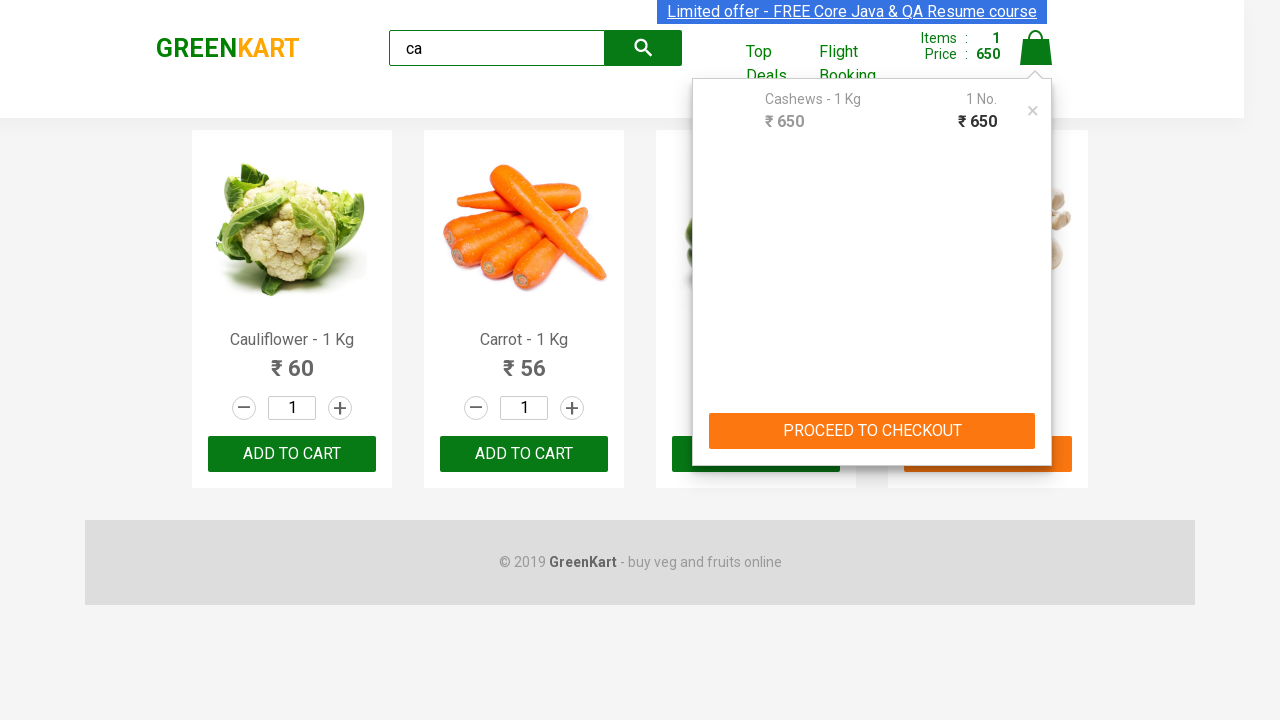

Clicked 'PROCEED TO CHECKOUT' button at (872, 431) on text=PROCEED TO CHECKOUT
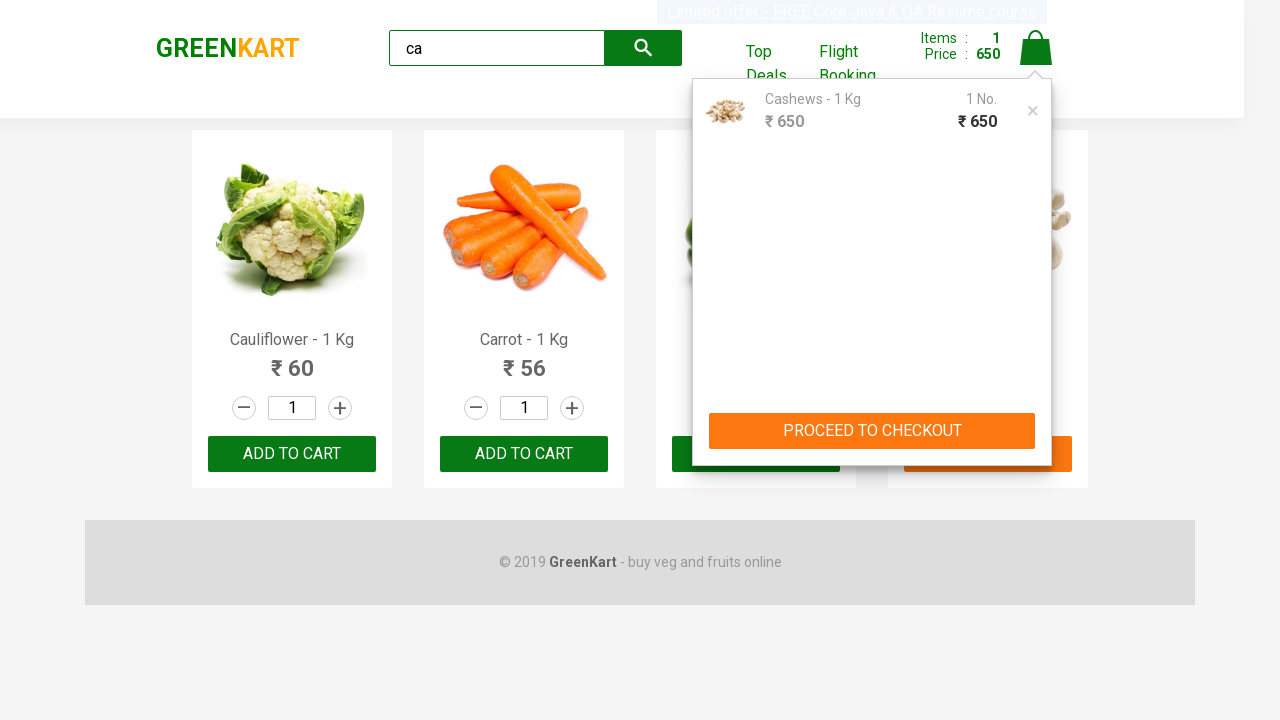

Clicked 'Place Order' button to complete the purchase at (1036, 420) on text=Place Order
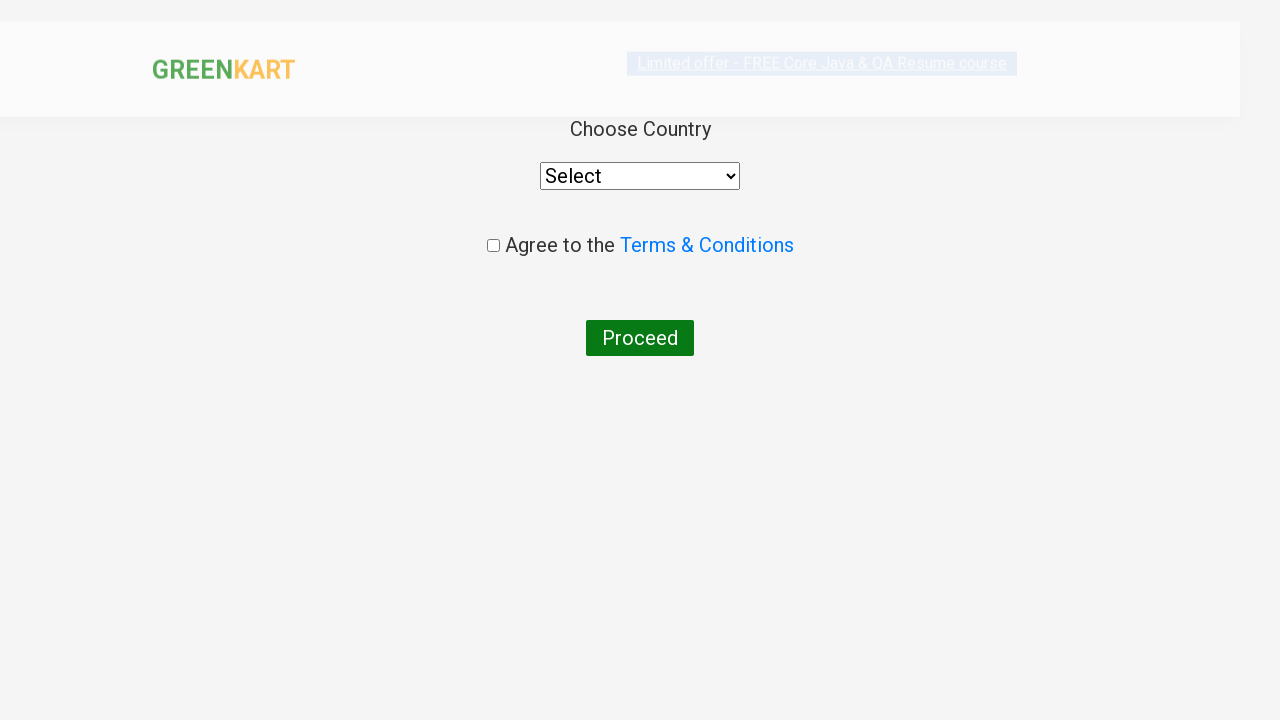

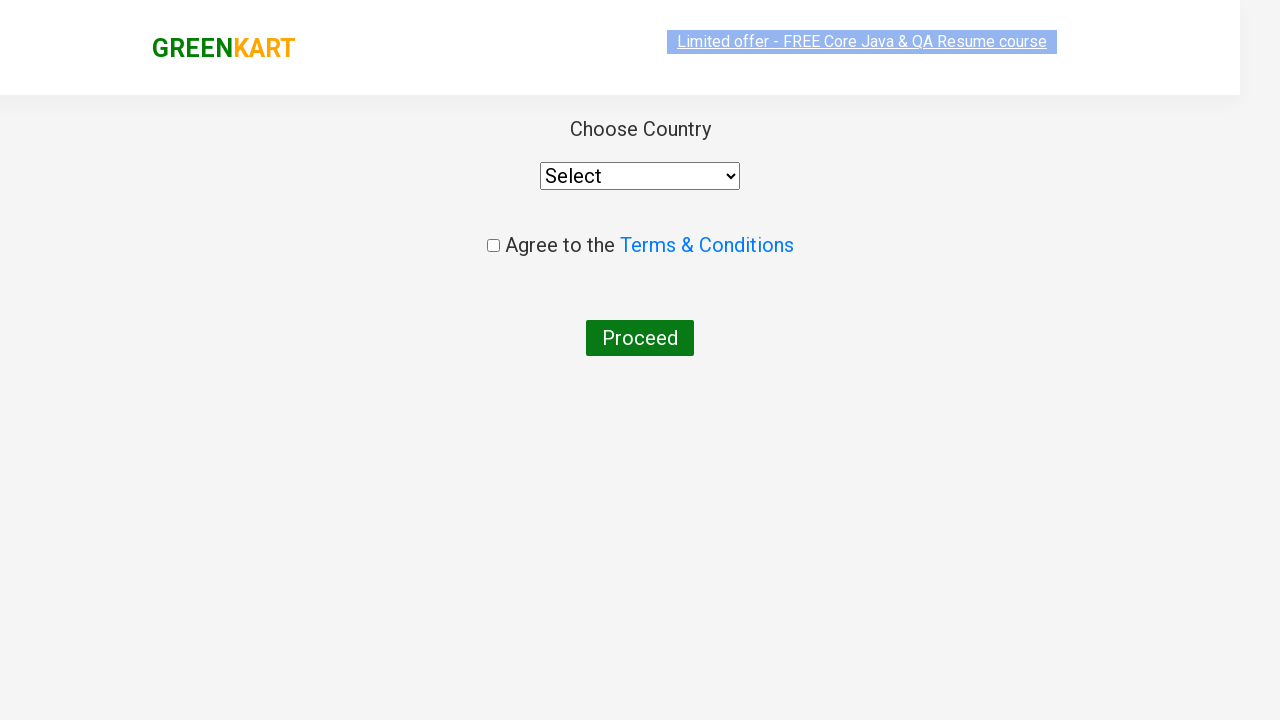